Navigates to YouTube website and verifies the page title is "YouTube"

Starting URL: https://youtube.com/

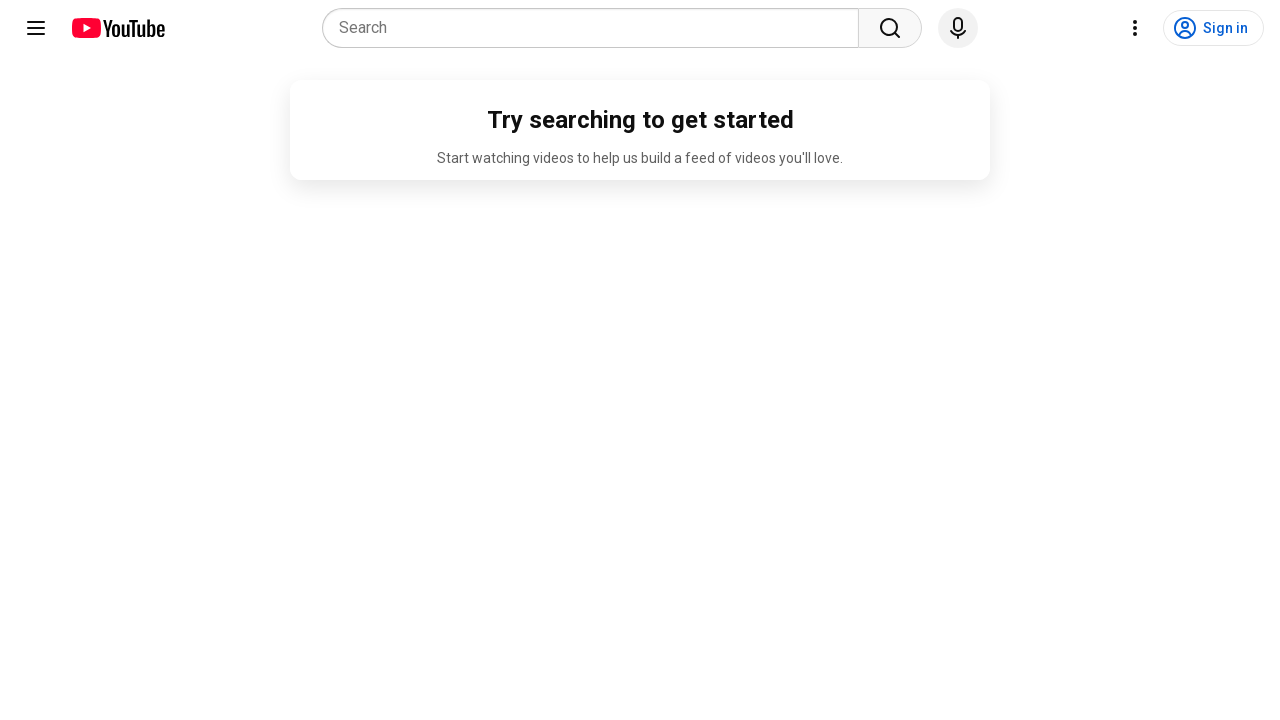

Navigated to YouTube website
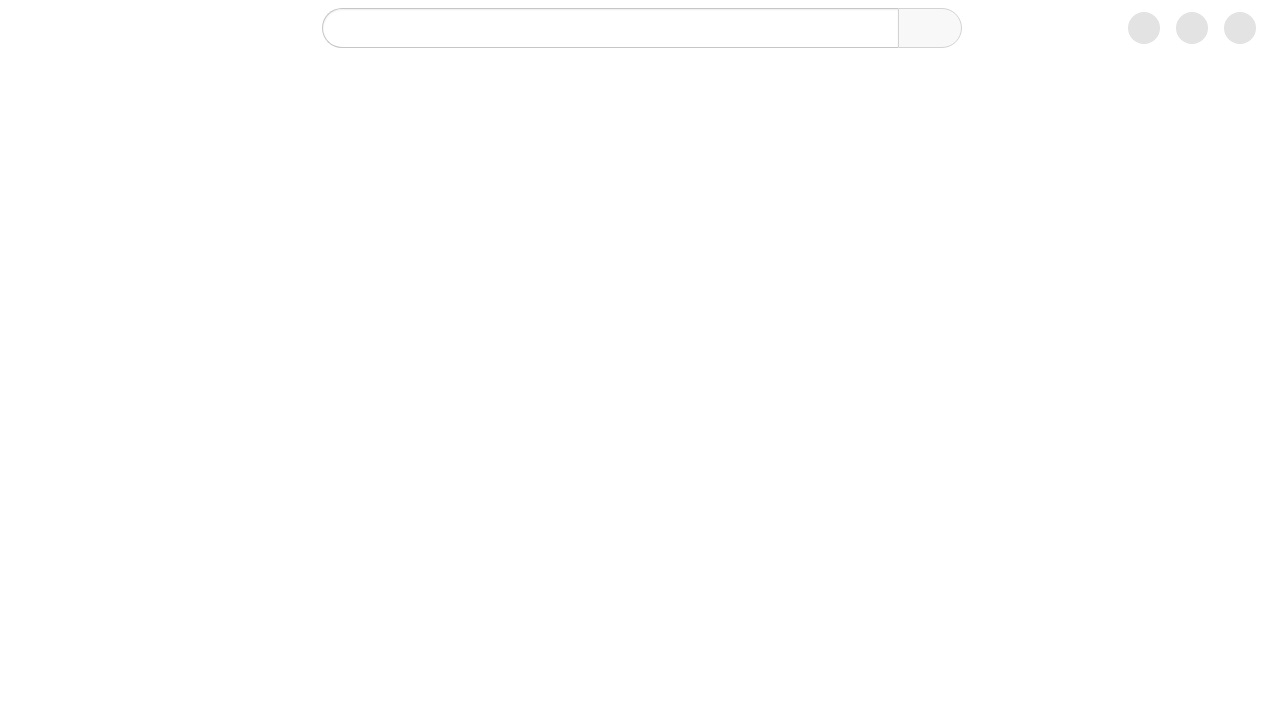

Verified page title is 'YouTube'
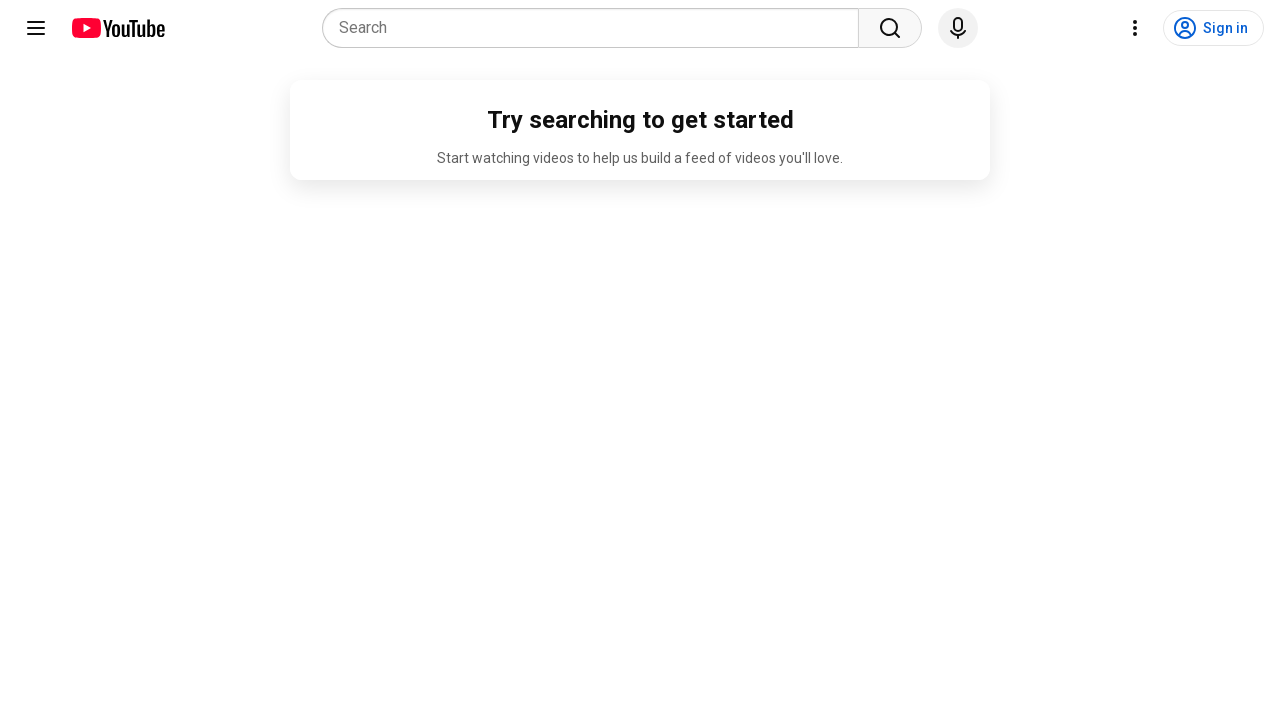

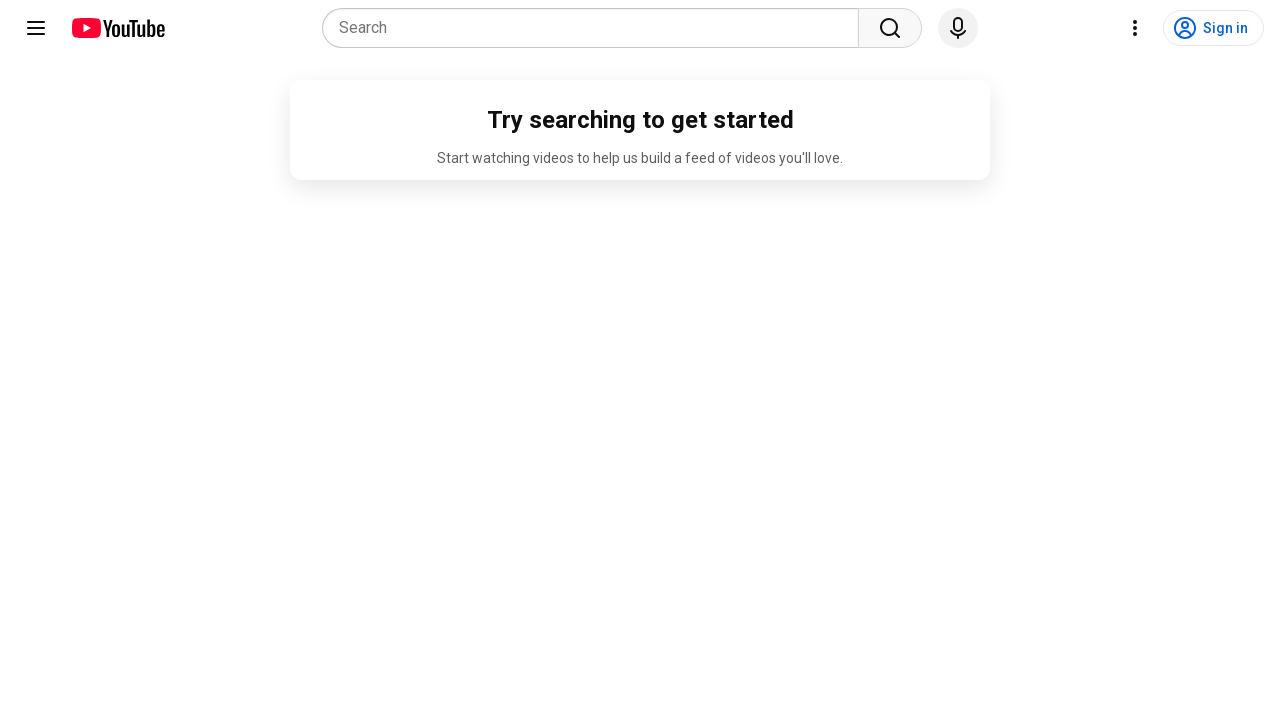